Tests hover interactions over images and clicking revealed links

Starting URL: http://the-internet.herokuapp.com/hovers

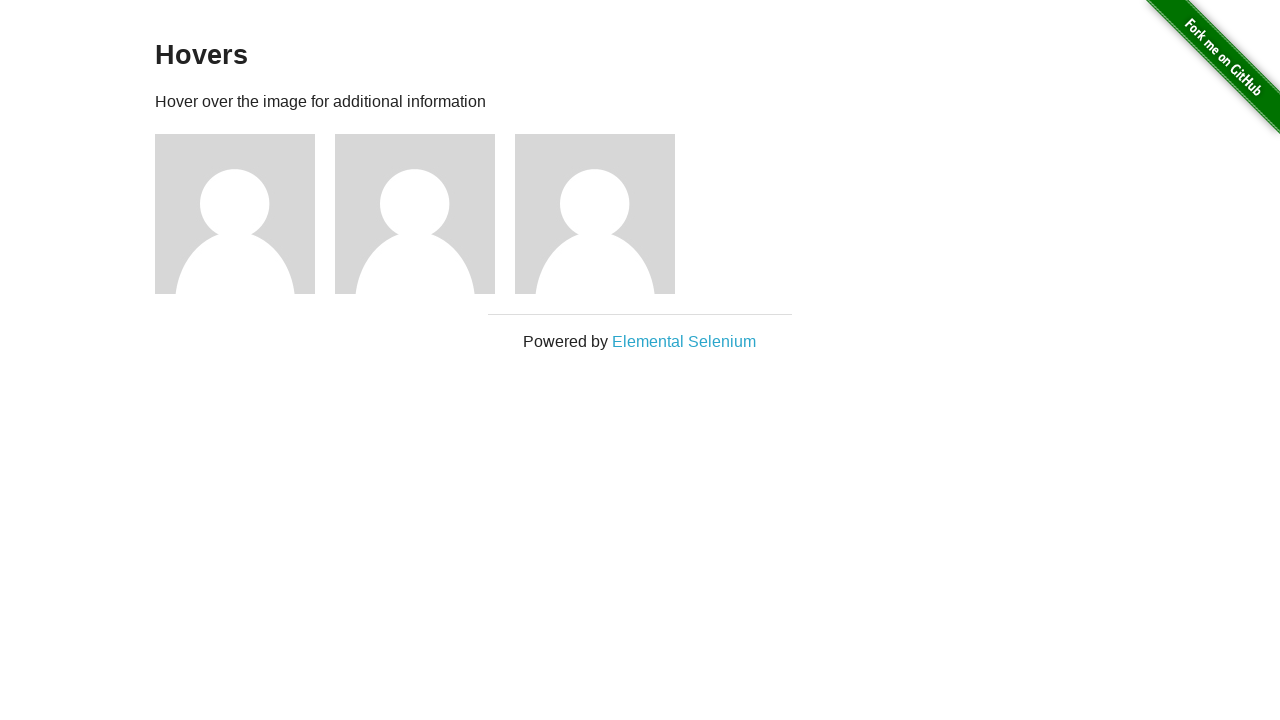

Located all figure elements on the page
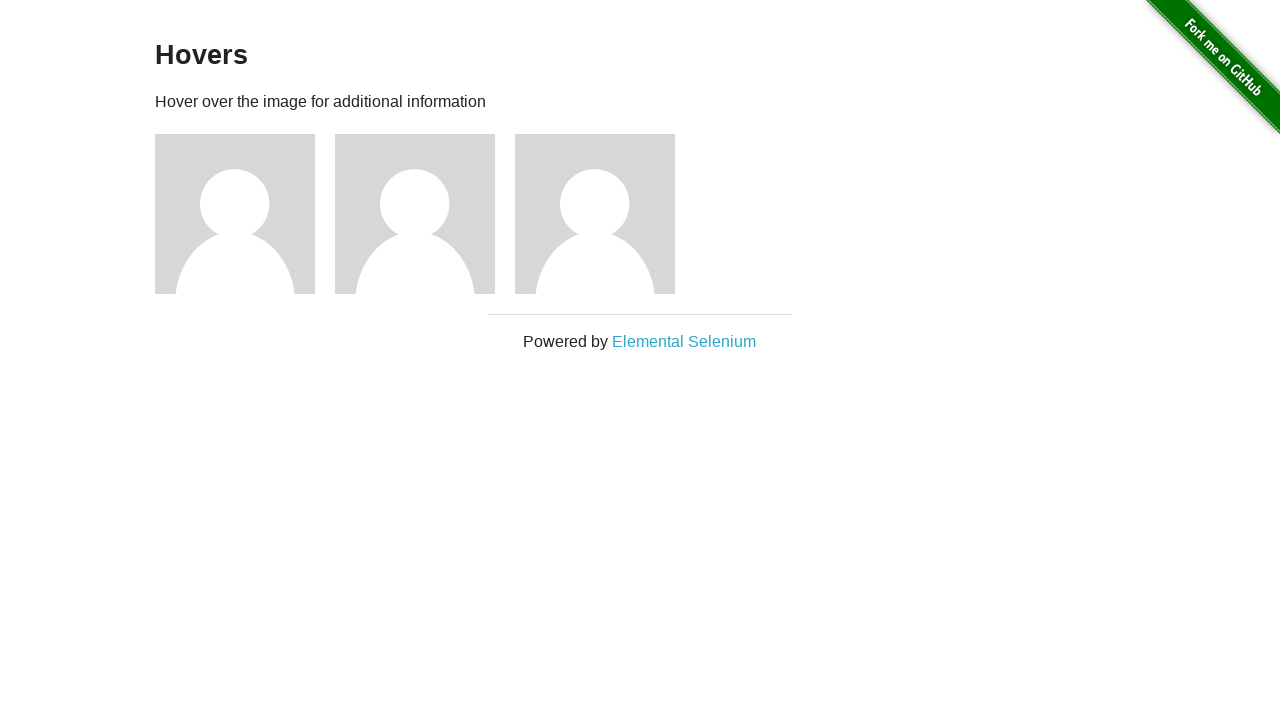

Hovered over first figure to reveal hidden link at (245, 214) on div.figure >> nth=0
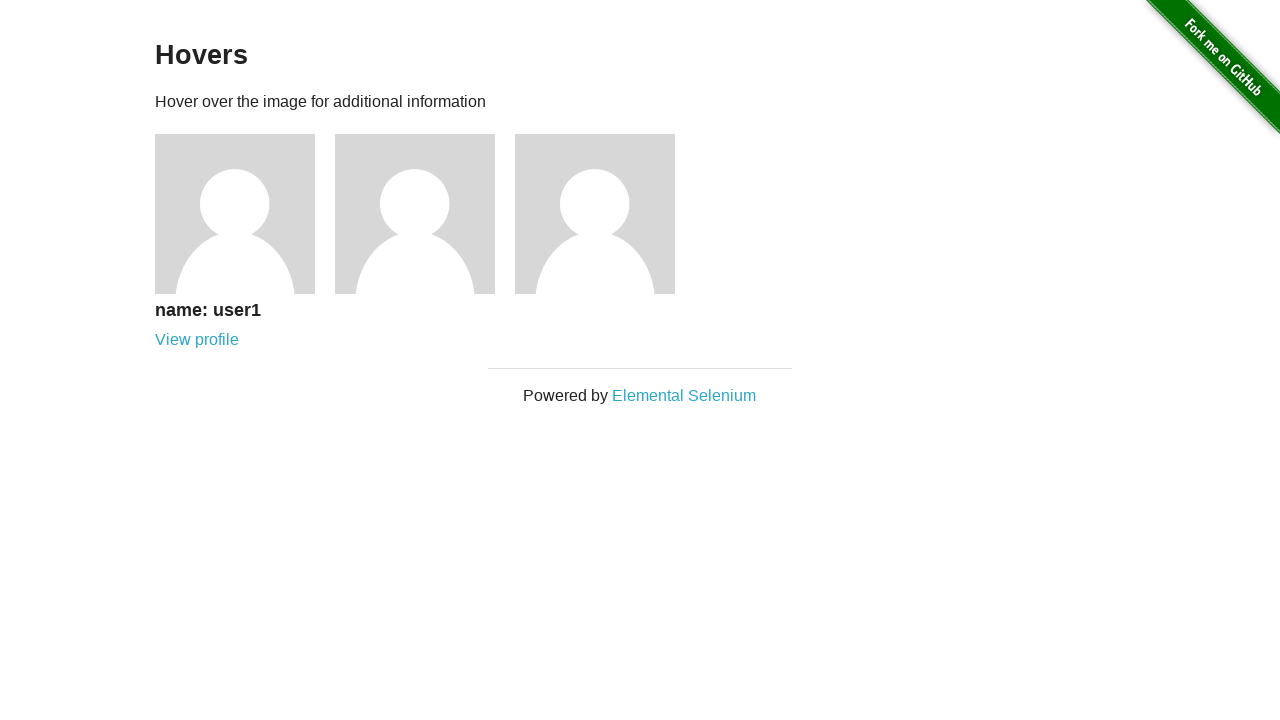

Clicked revealed link for user 1 at (197, 340) on xpath=//a[@href='/users/1']
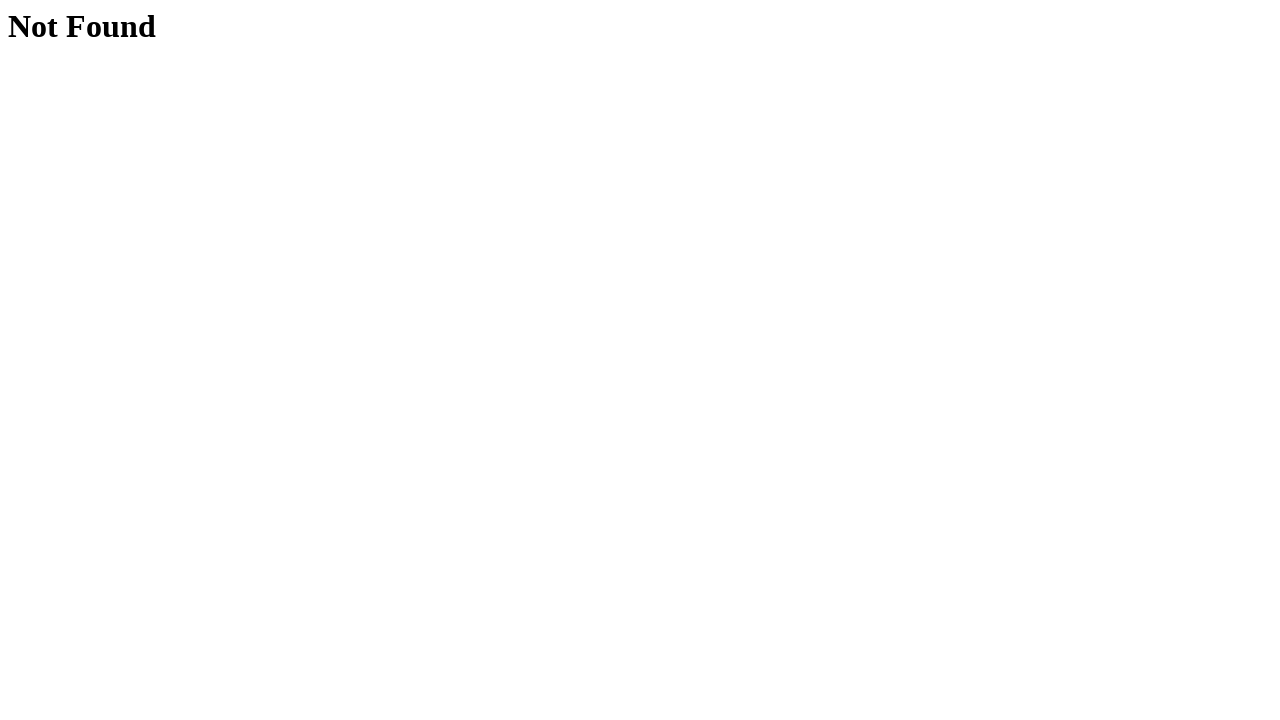

Navigated back to hovers page
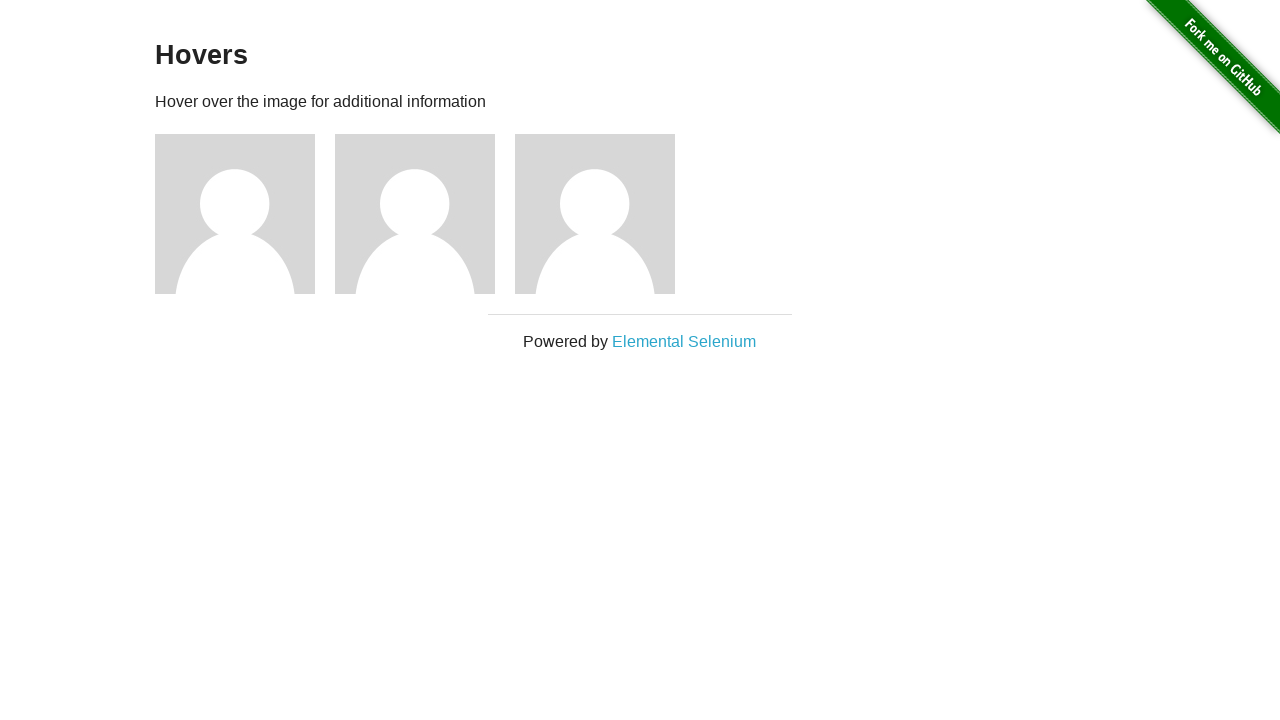

Hovered over second figure to reveal hidden link at (425, 214) on div.figure >> nth=1
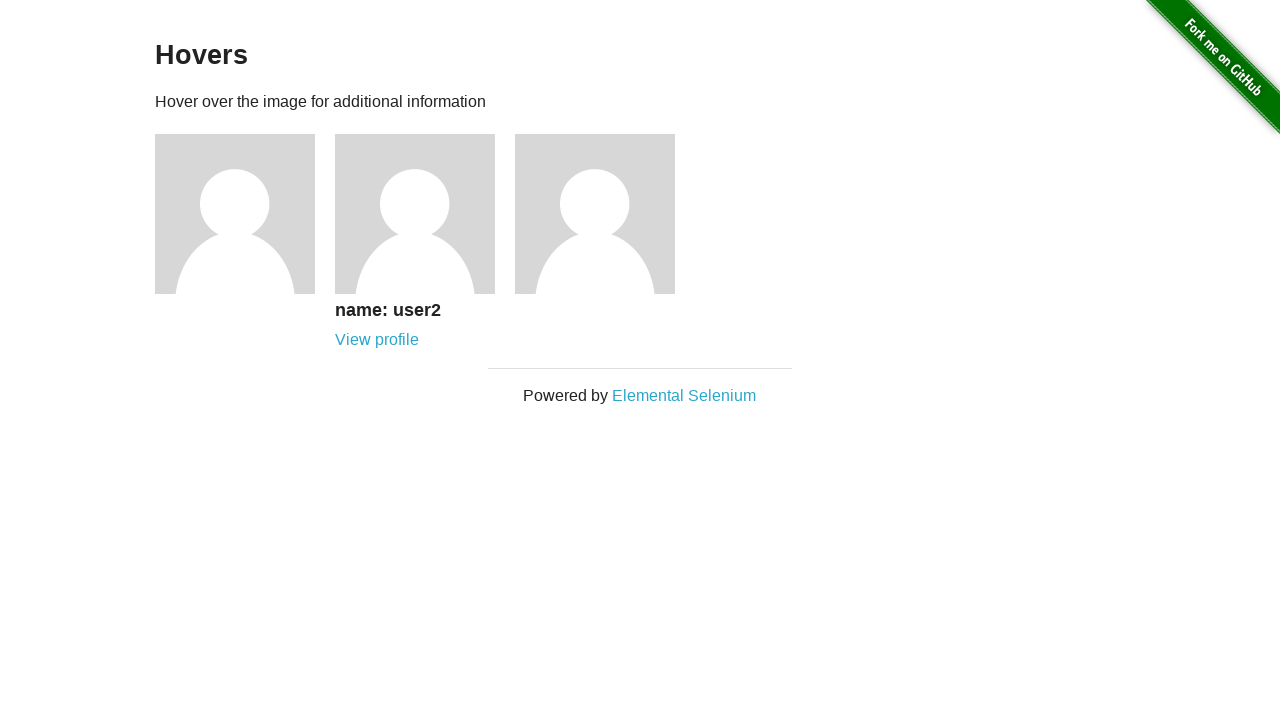

Clicked revealed link for user 2 at (377, 340) on xpath=//a[@href='/users/2']
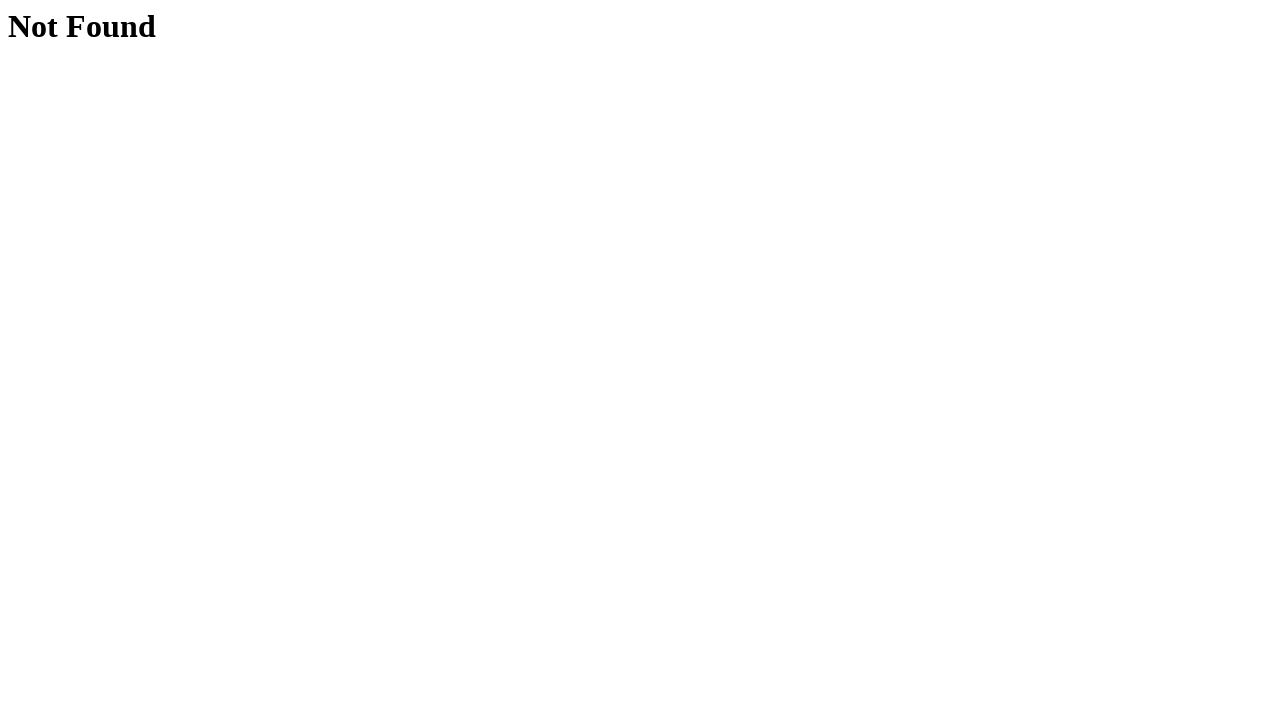

Navigated back to hovers page
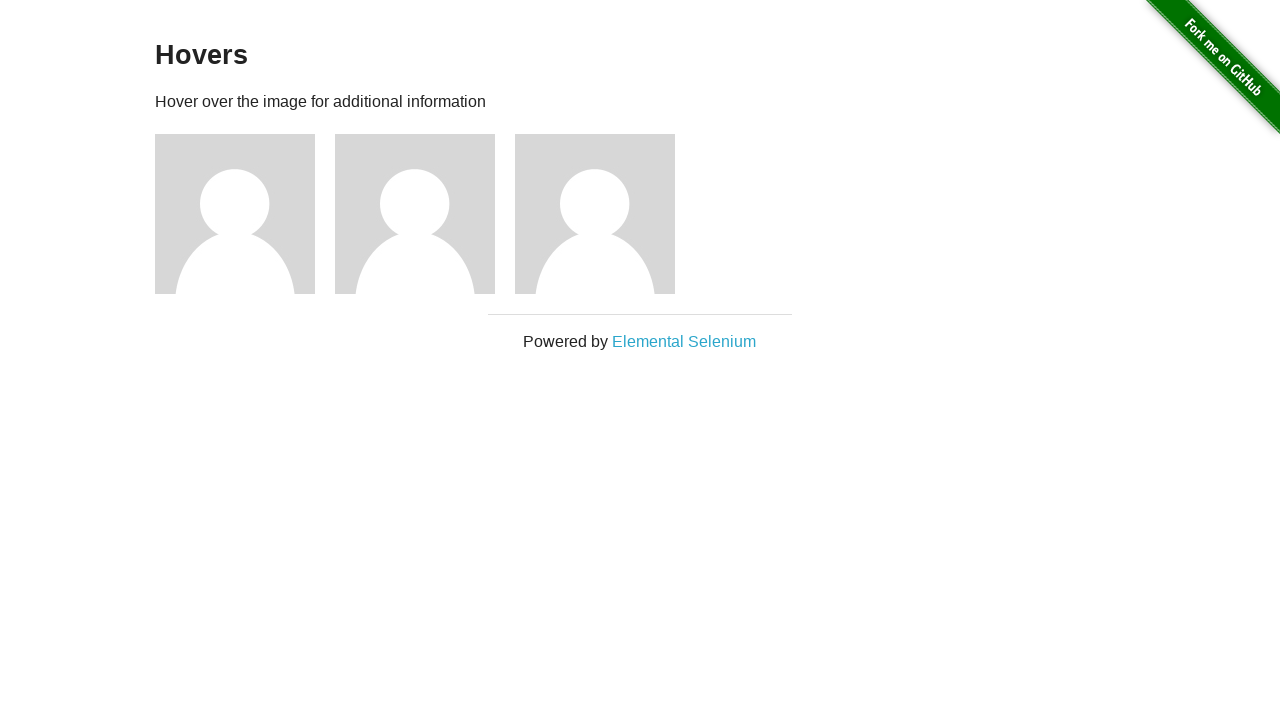

Hovered over third figure to reveal hidden link at (605, 214) on div.figure >> nth=2
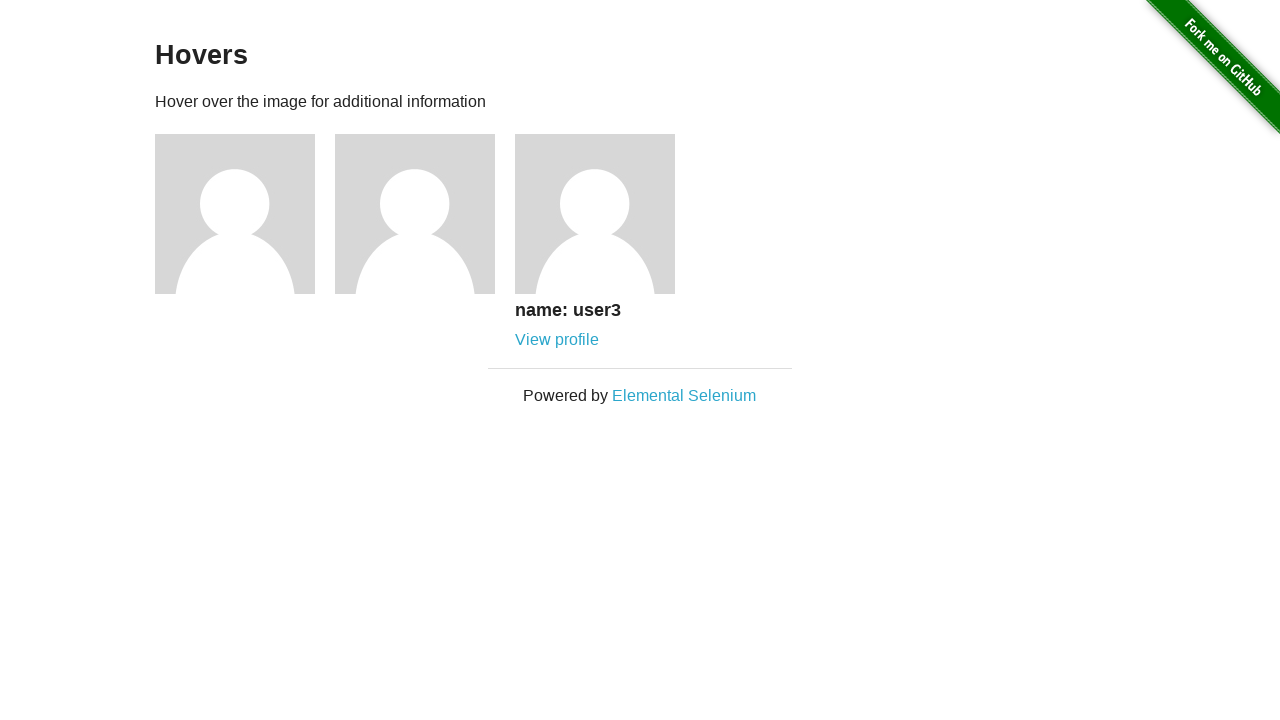

Clicked revealed link for user 3 at (557, 340) on xpath=//a[@href='/users/3']
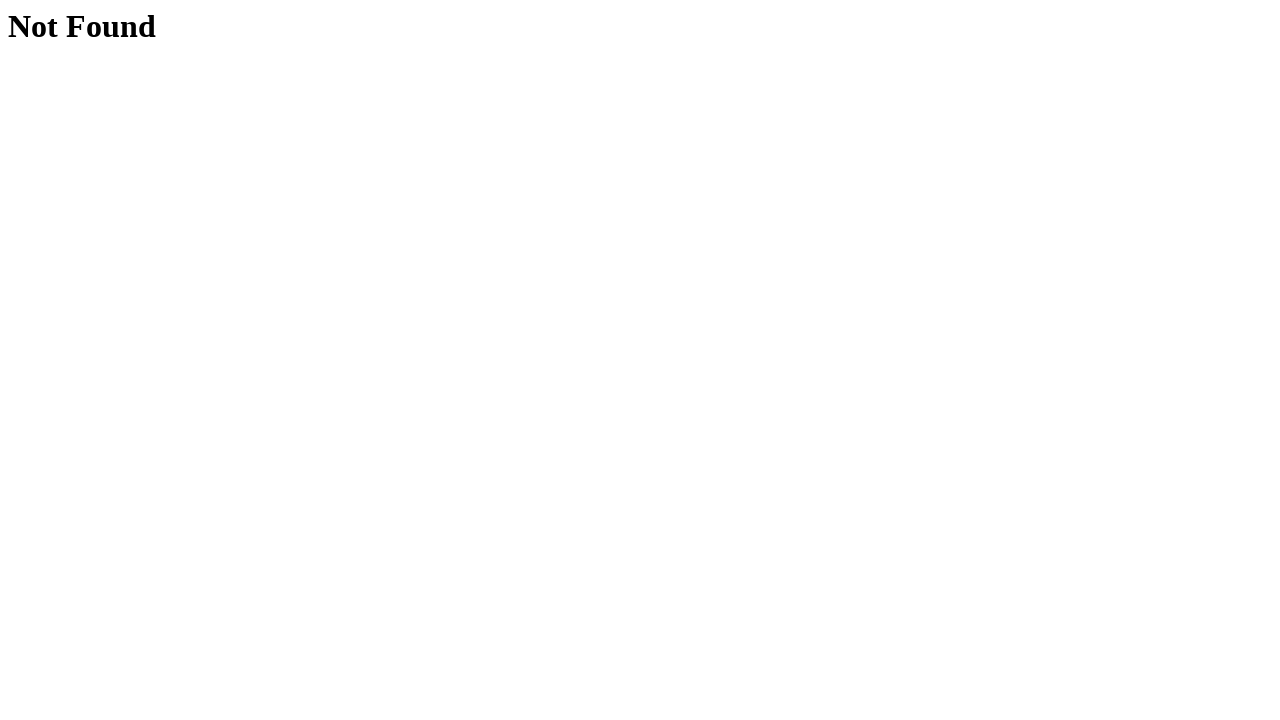

Navigated back to hovers page
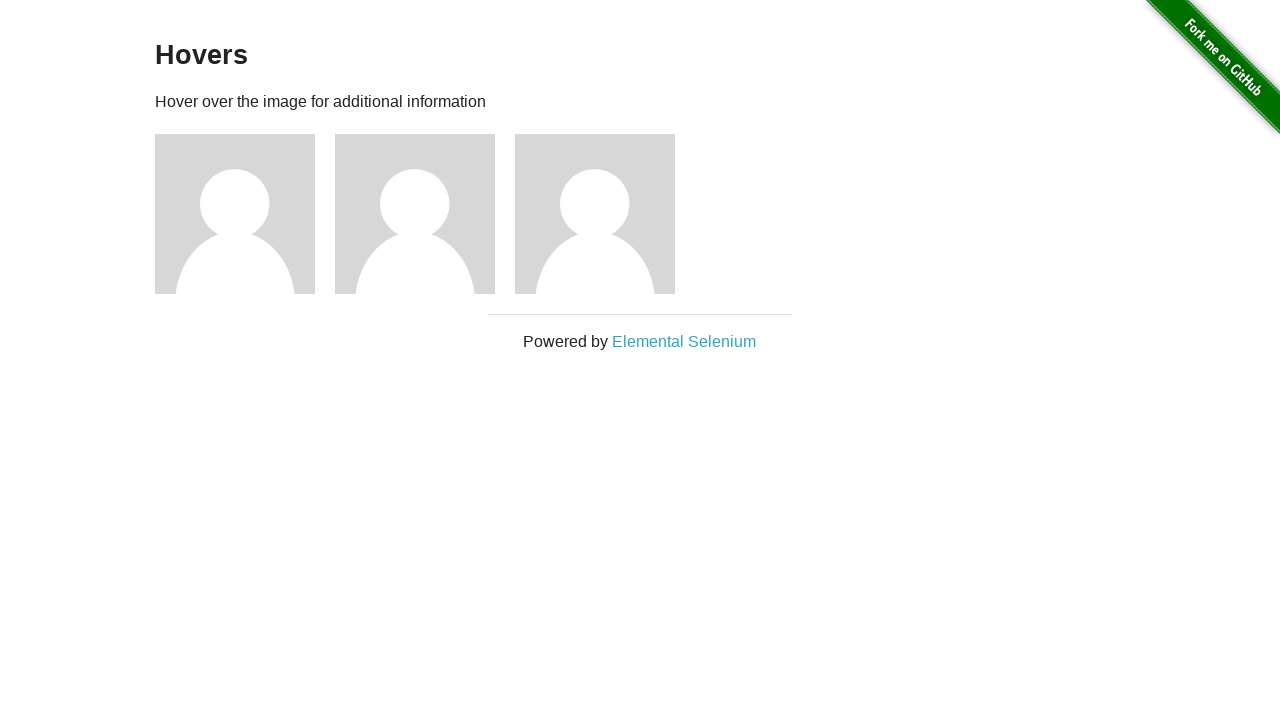

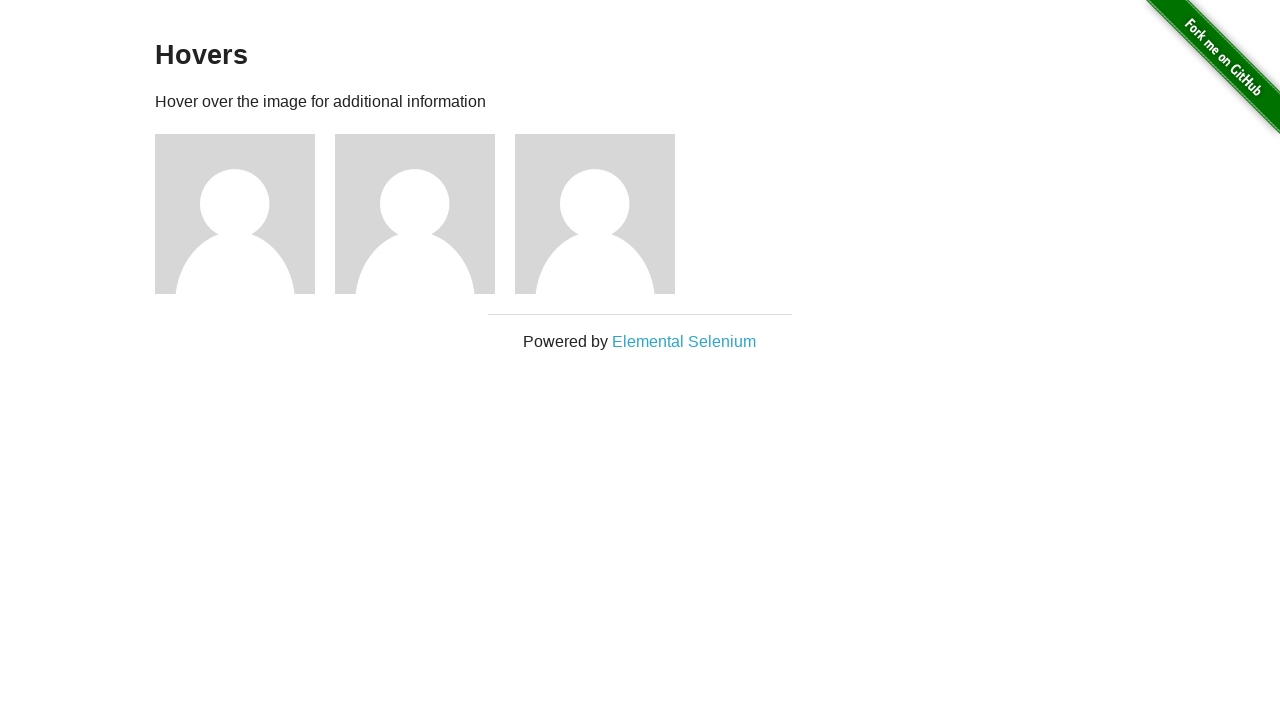